Tests the Swiggy food delivery website by entering a location in the location search box

Starting URL: https://www.swiggy.com/

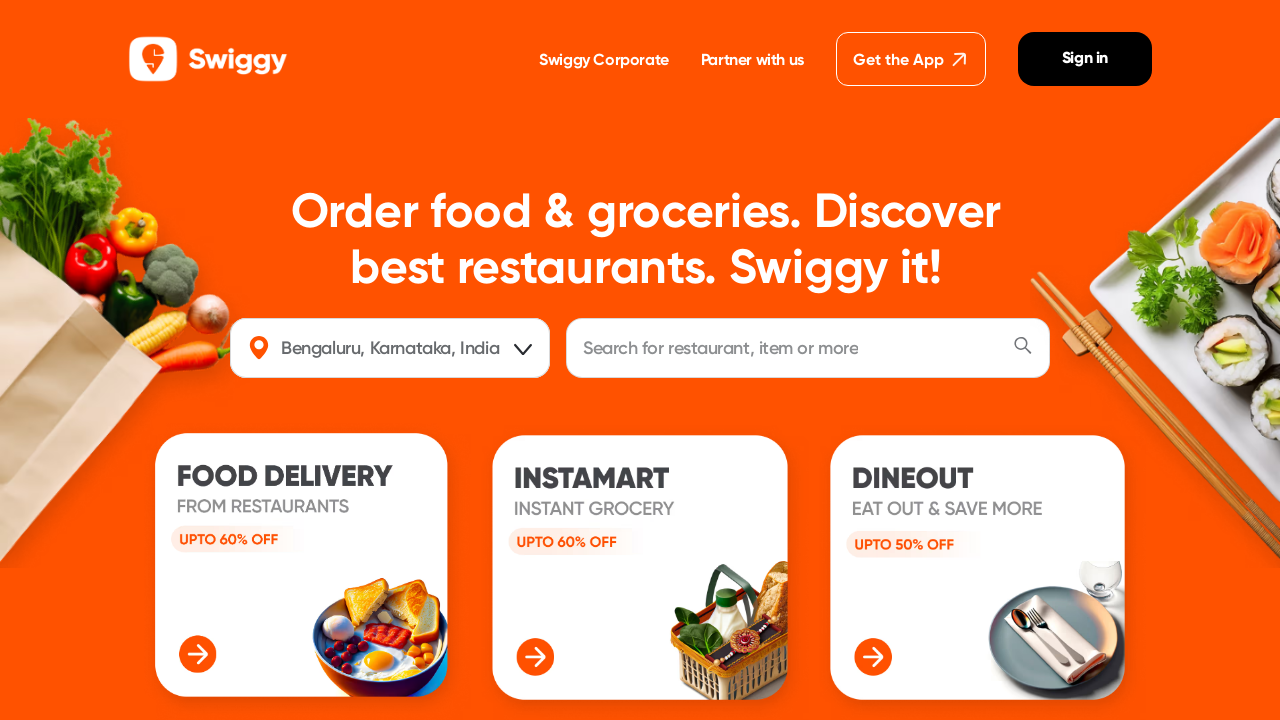

Filled location search box with 'salem' on Swiggy food delivery website on #location
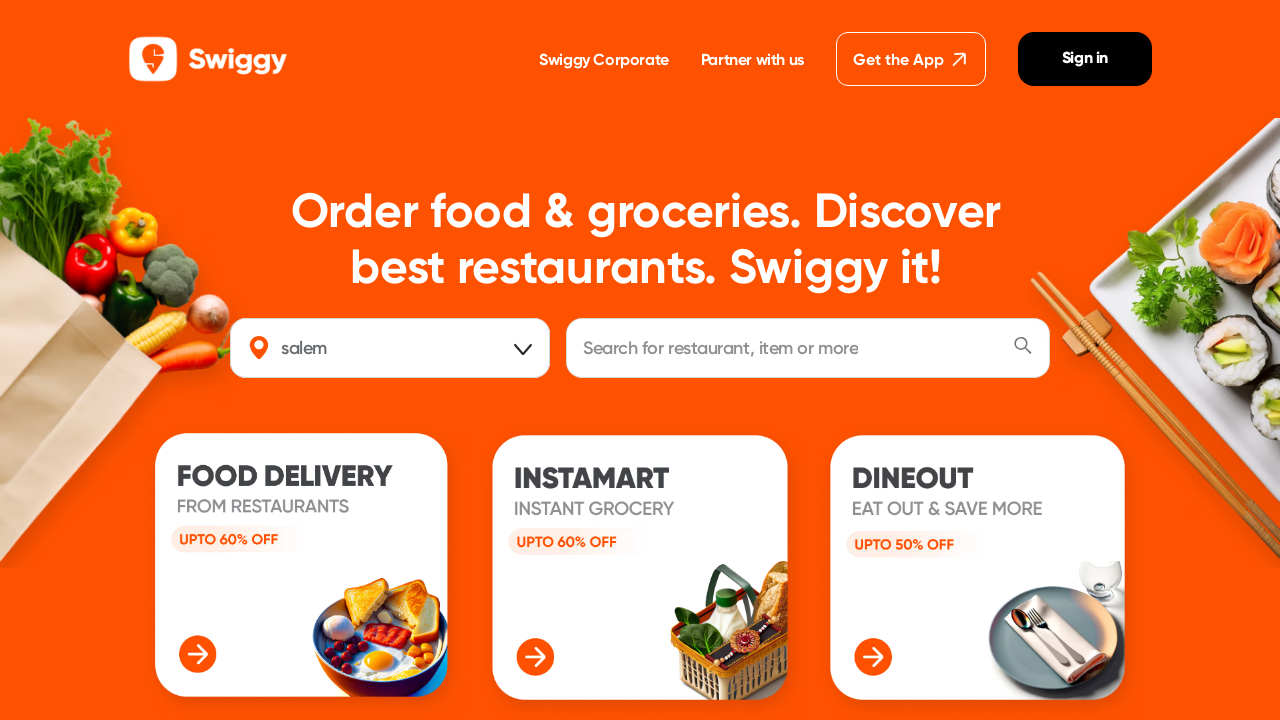

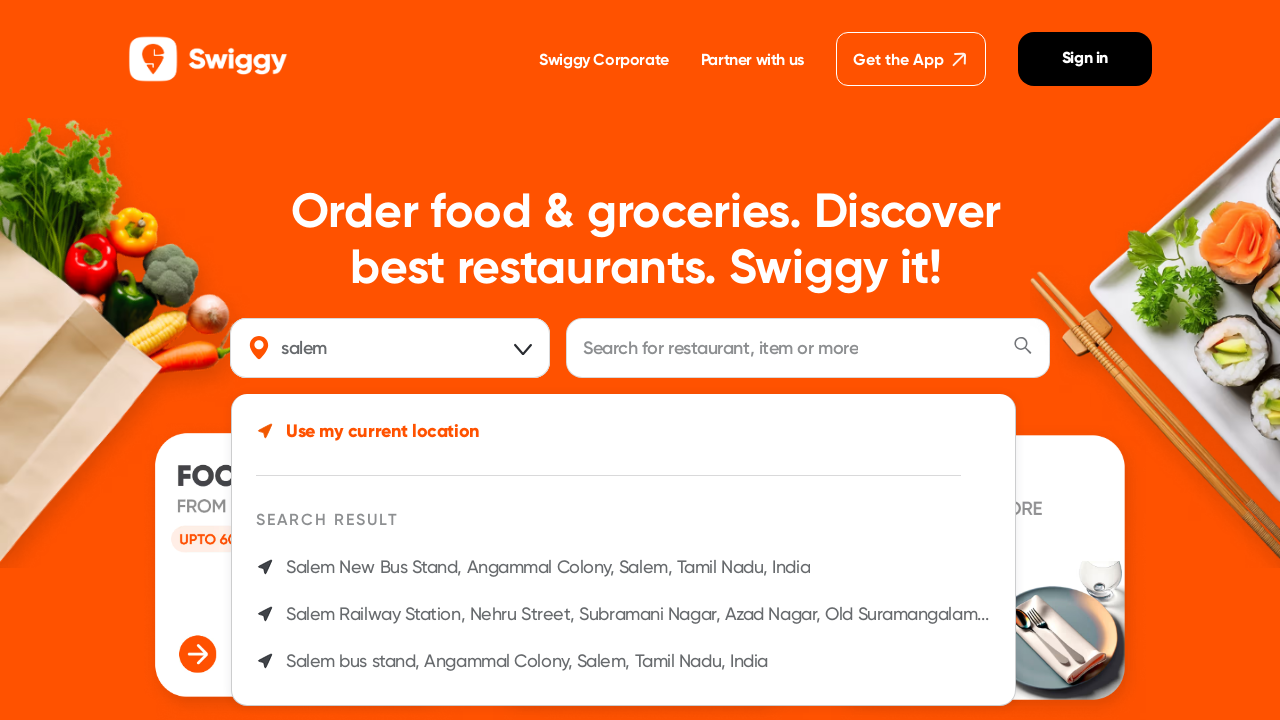